Tests static dropdown selection functionality by selecting options using different methods: by index, by visible text, and by value.

Starting URL: https://rahulshettyacademy.com/dropdownsPractise/

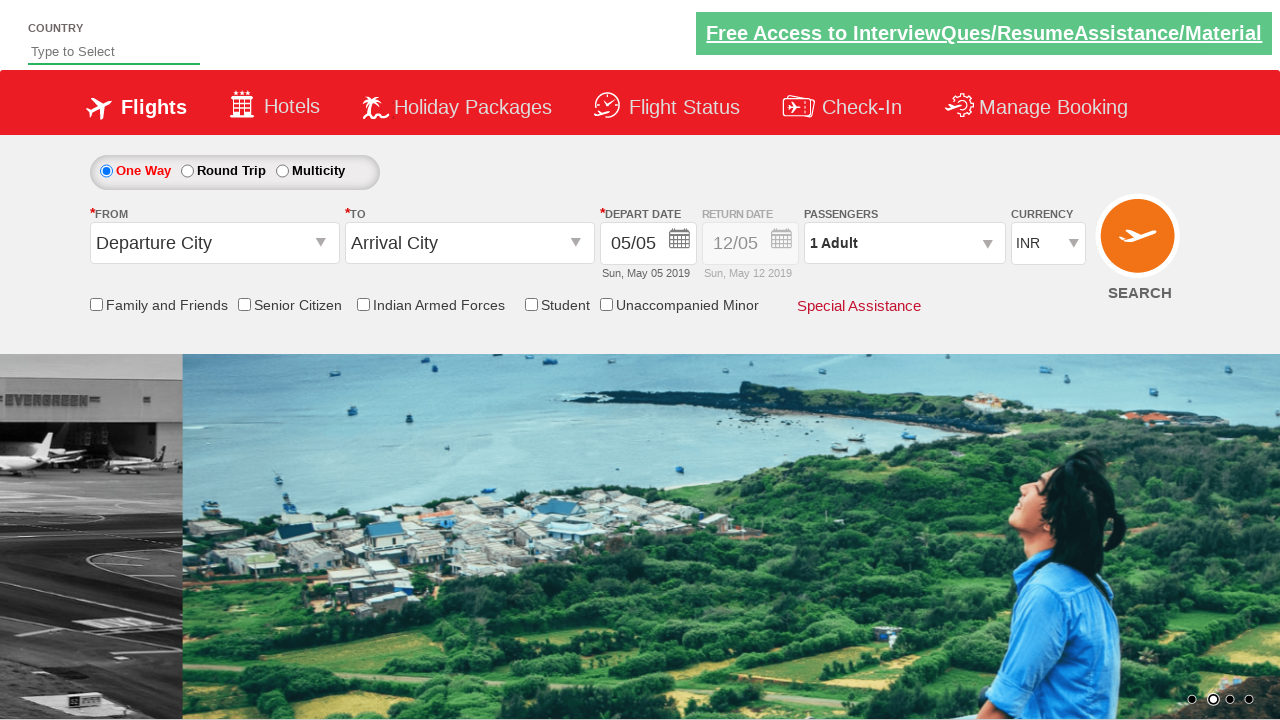

Selected dropdown option at index 3 on #ctl00_mainContent_DropDownListCurrency
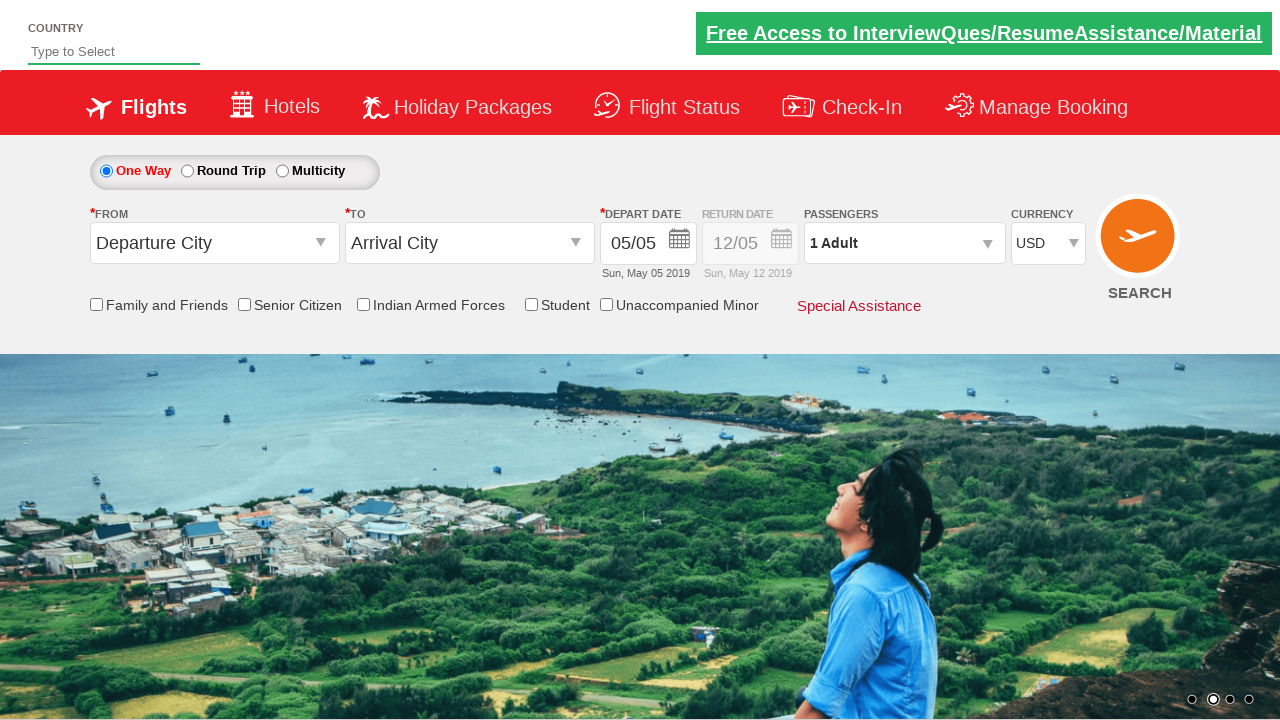

Selected dropdown option with visible text 'AED' on #ctl00_mainContent_DropDownListCurrency
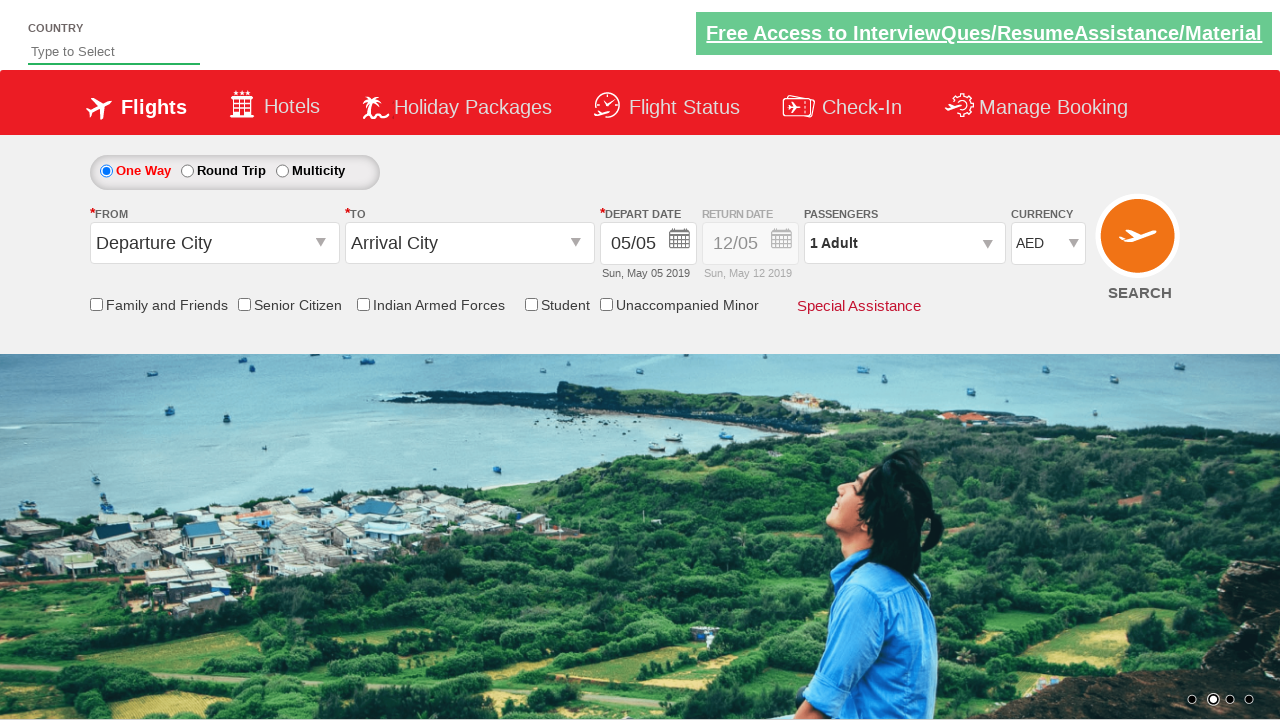

Selected dropdown option with value 'INR' on #ctl00_mainContent_DropDownListCurrency
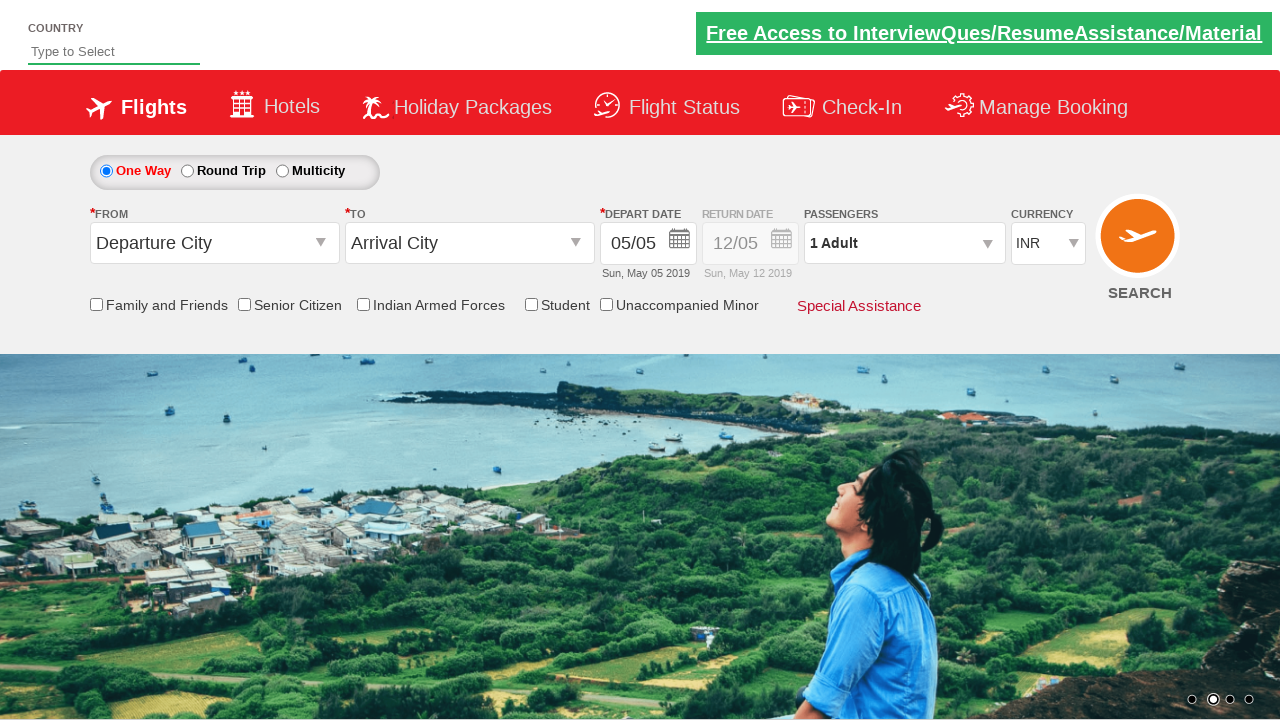

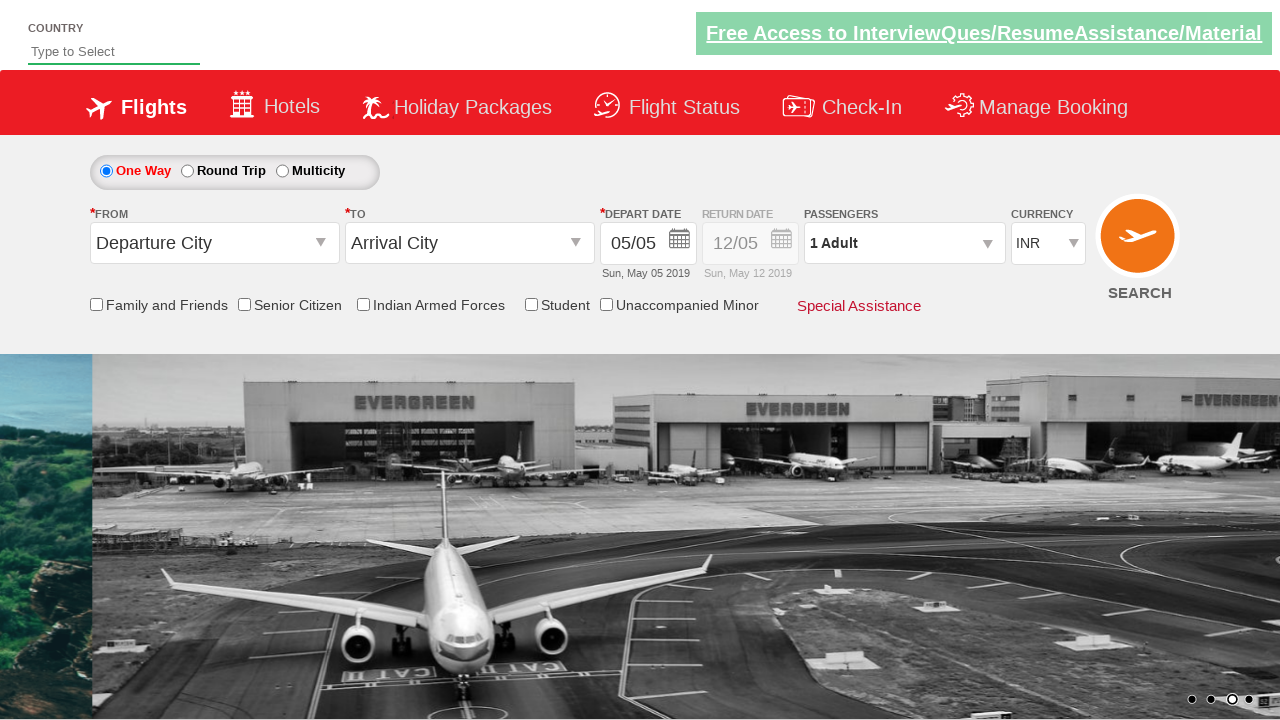